Tests search functionality on python.org by entering a search query, clicking submit, and verifying the recent events section is displayed

Starting URL: http://www.python.org

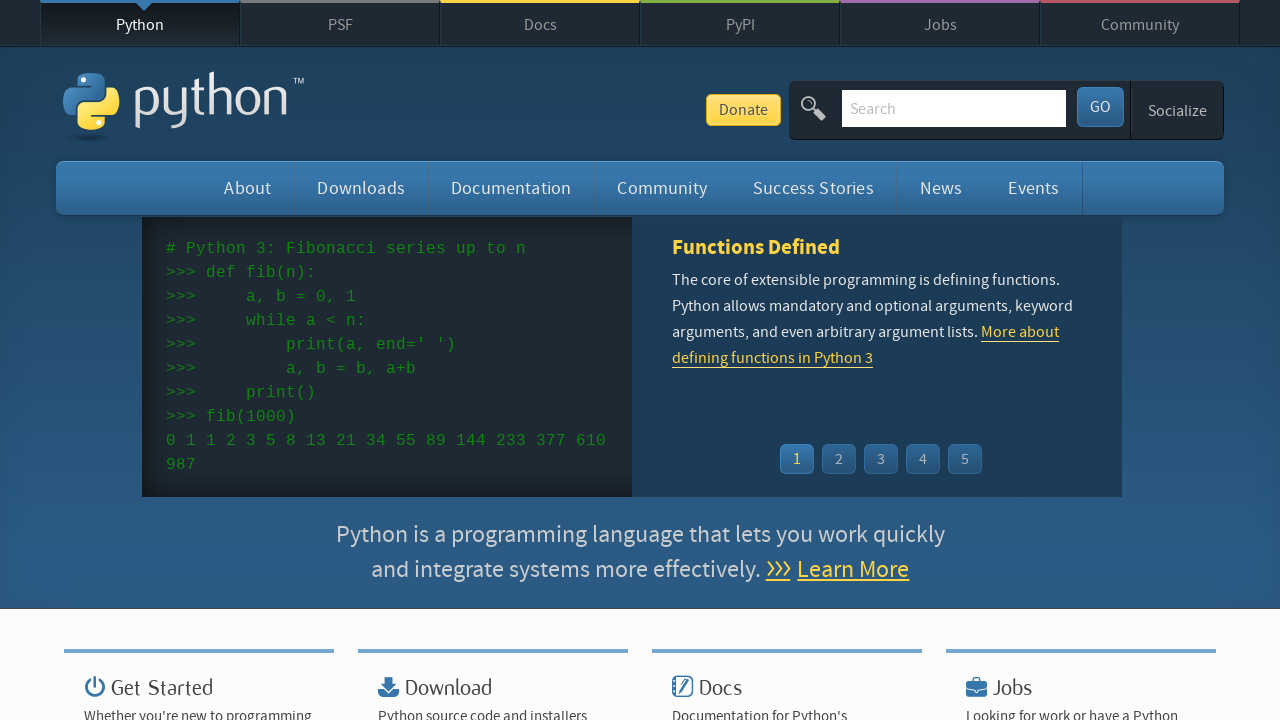

Filled search bar with query 'pycon' on input[name='q']
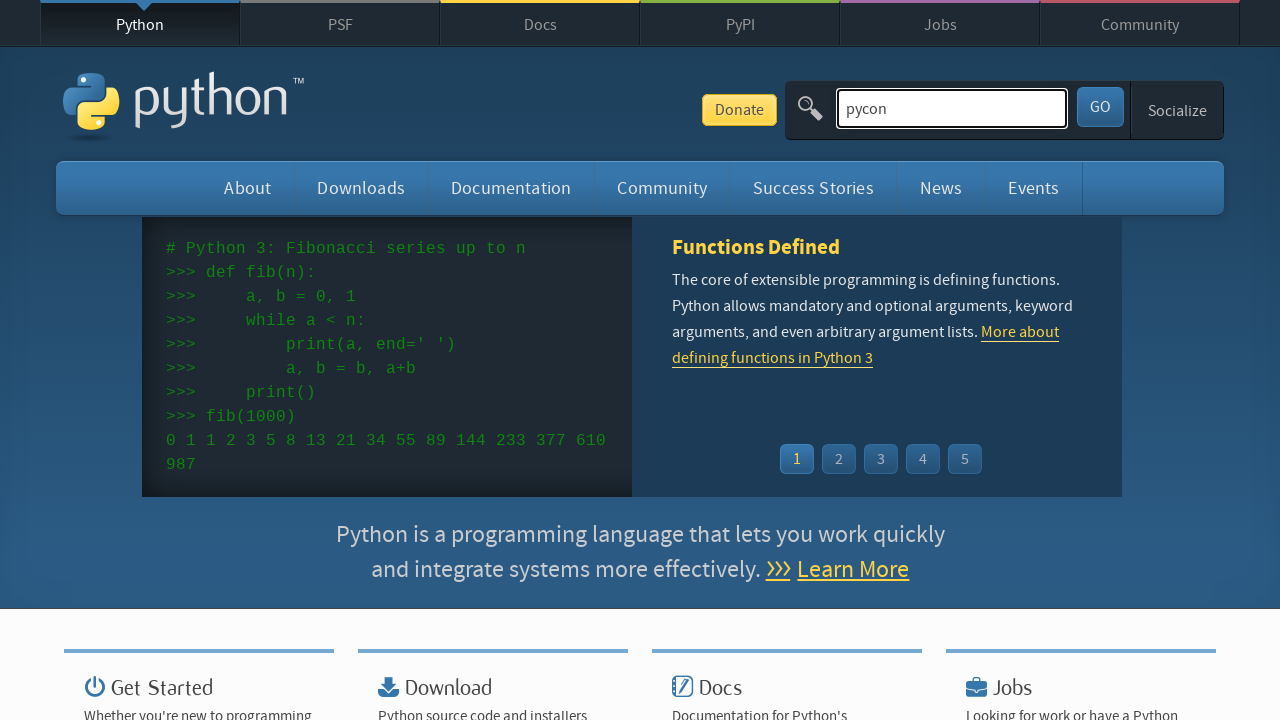

Clicked submit button to search at (1100, 107) on #submit
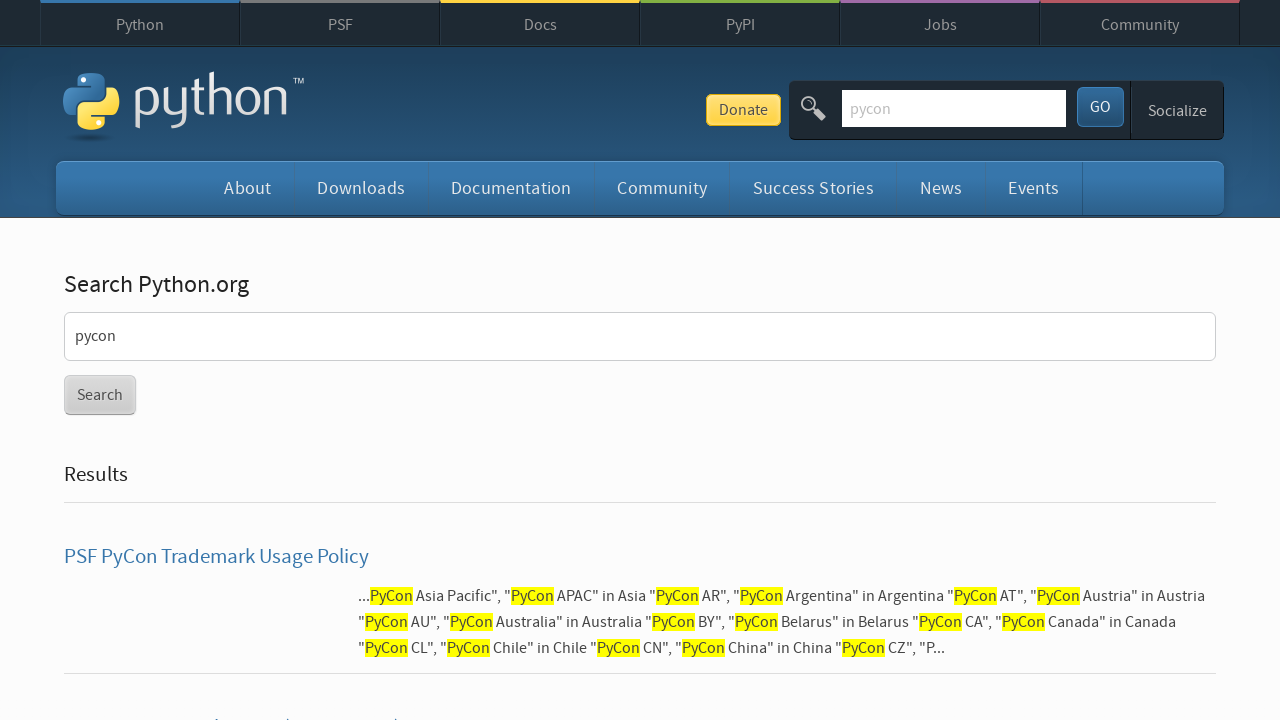

Verified recent events section is displayed
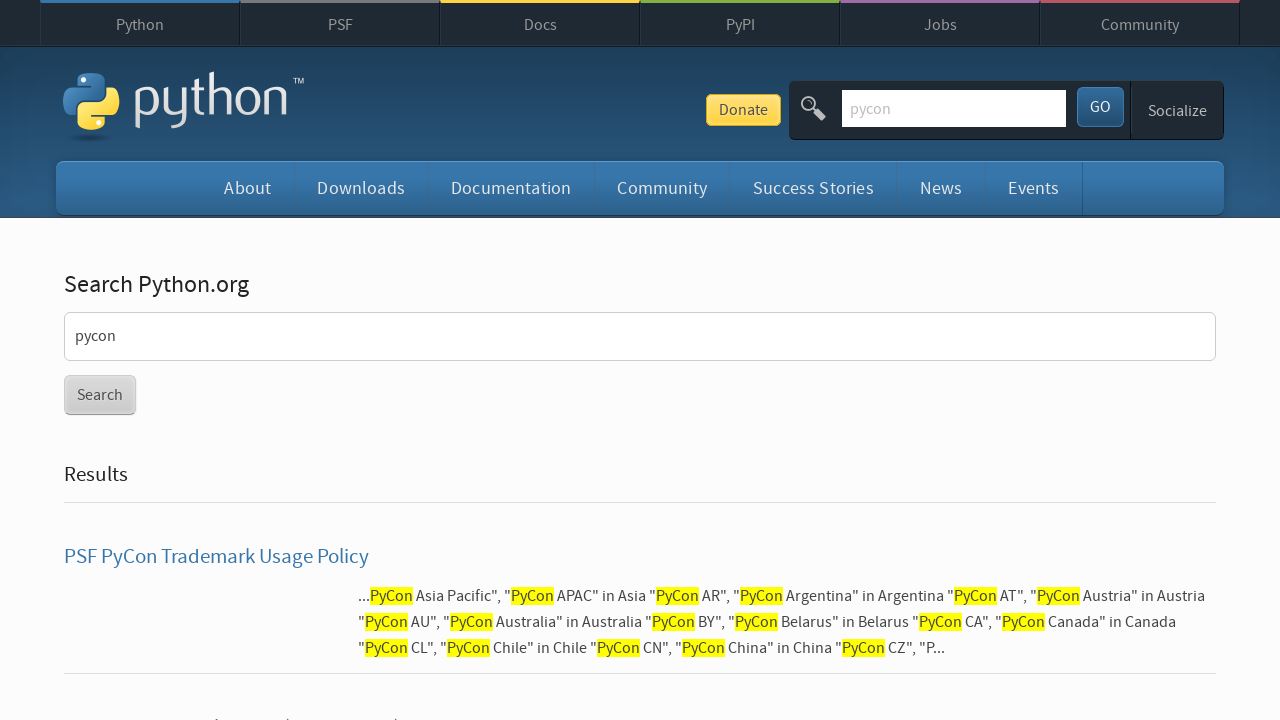

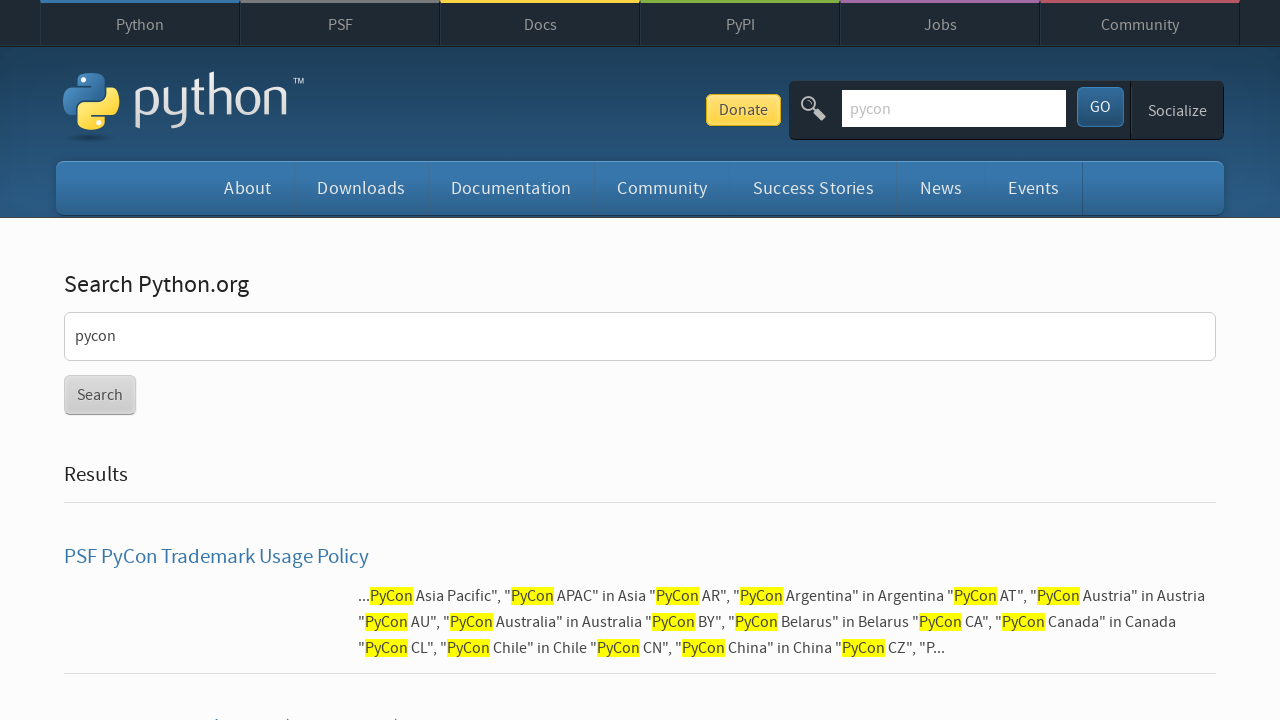